Clicks the login button without credentials and waits for the error message to appear

Starting URL: https://the-internet.herokuapp.com/login

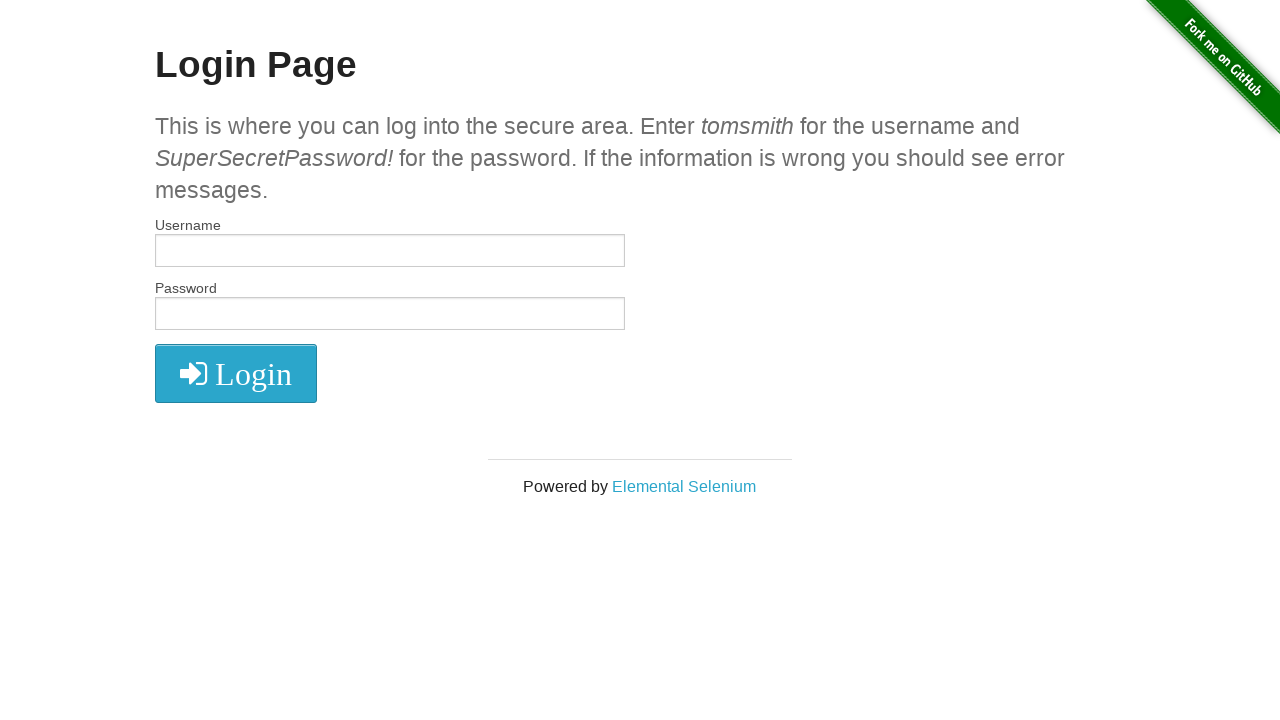

Navigated to login page
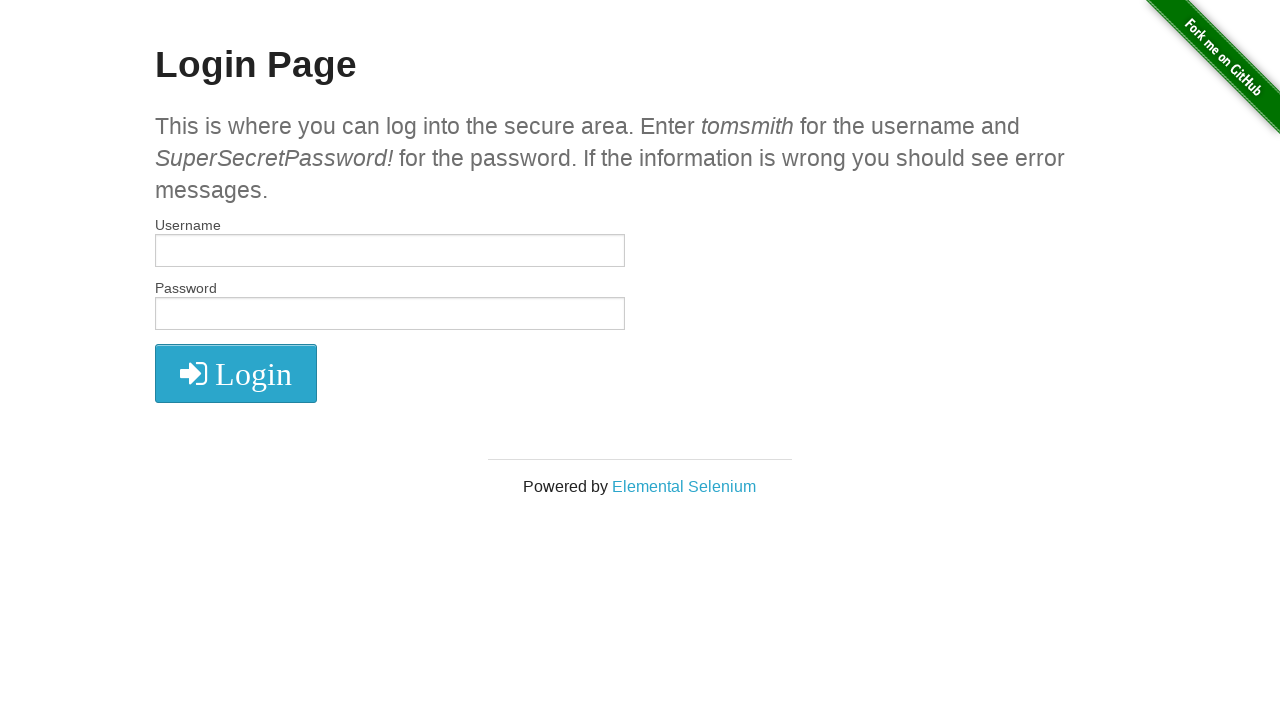

Clicked login button without entering credentials at (236, 373) on #login button
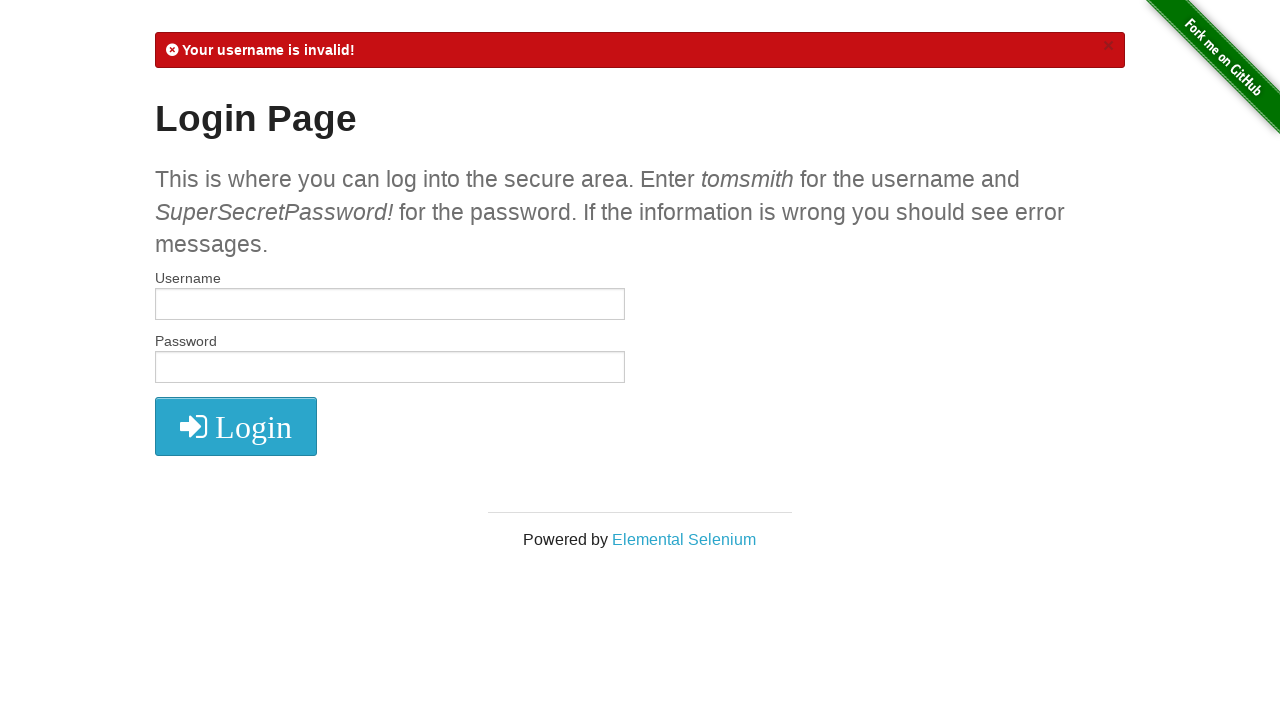

Error message appeared after failed login attempt
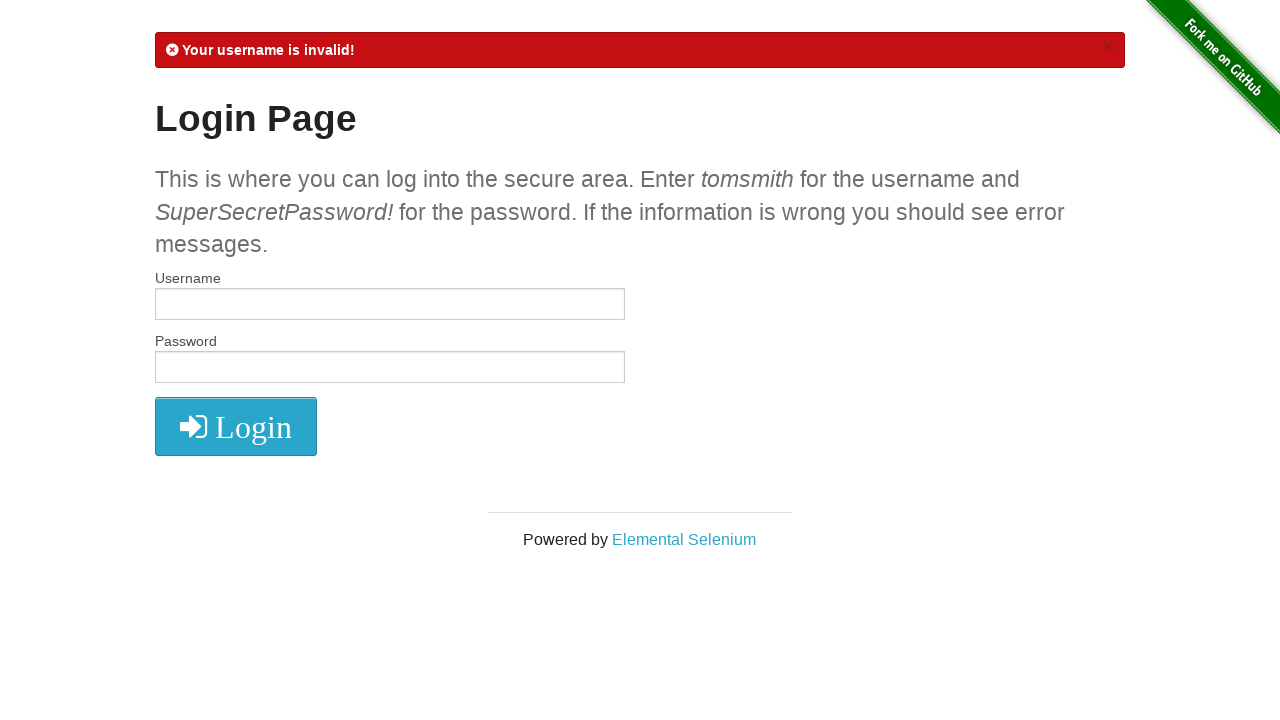

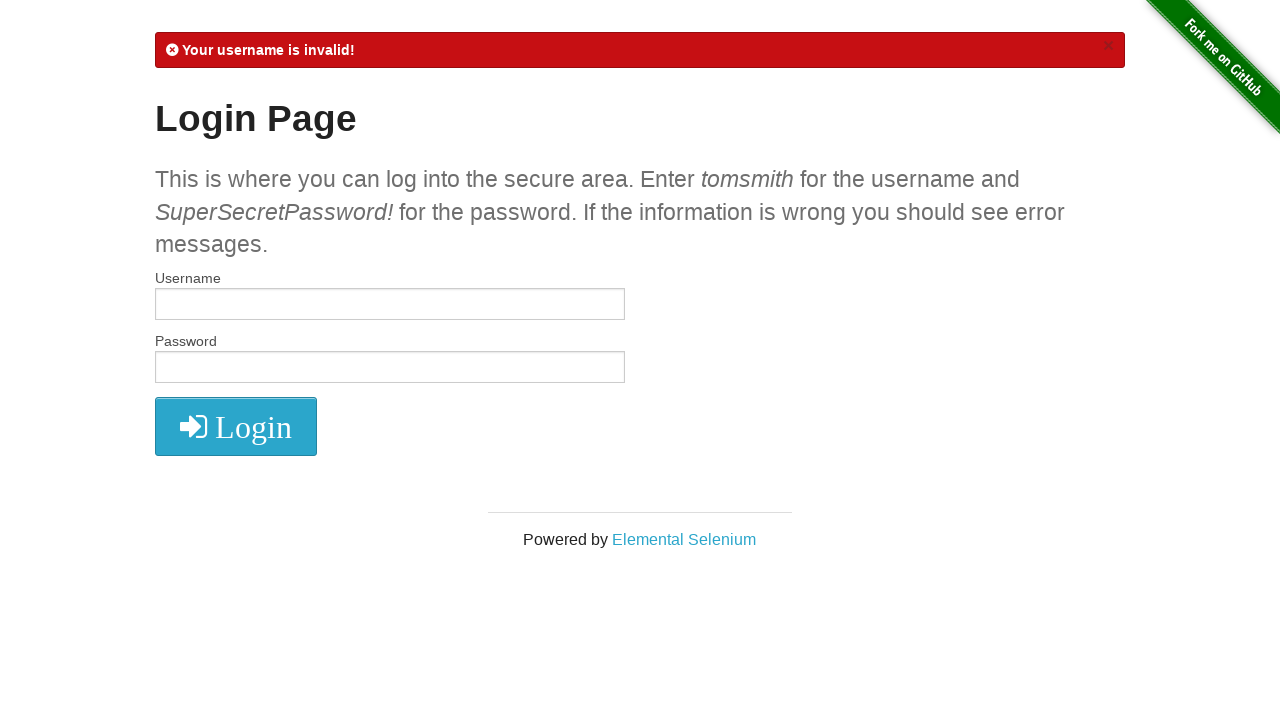